Tests file upload functionality by selecting a file and submitting the upload form

Starting URL: https://practice.cydeo.com/upload

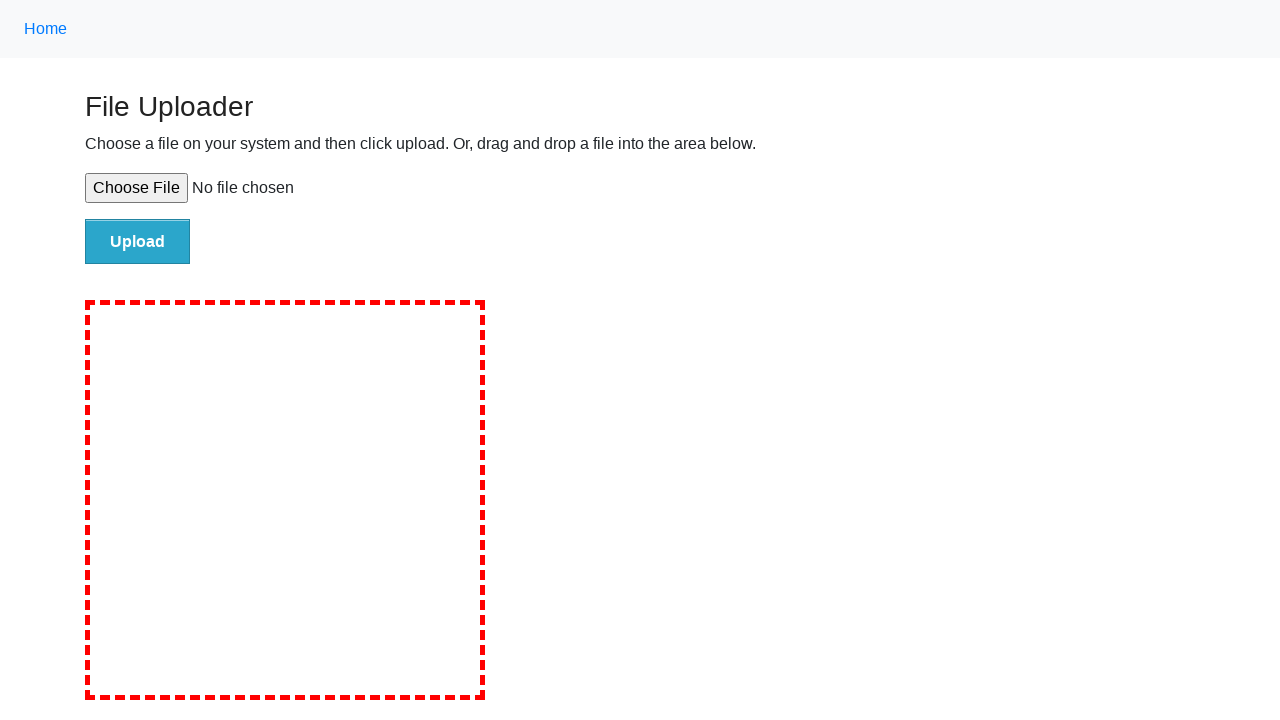

Created temporary test file for upload
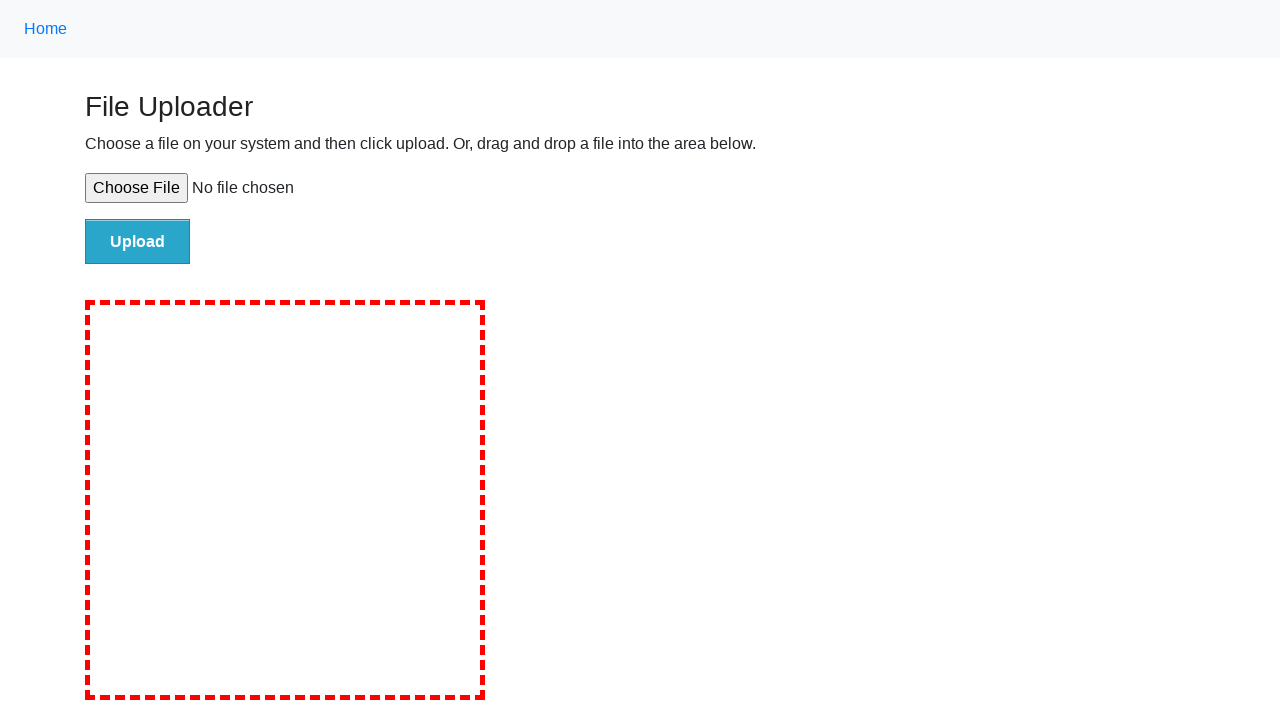

Selected file for upload using file input field
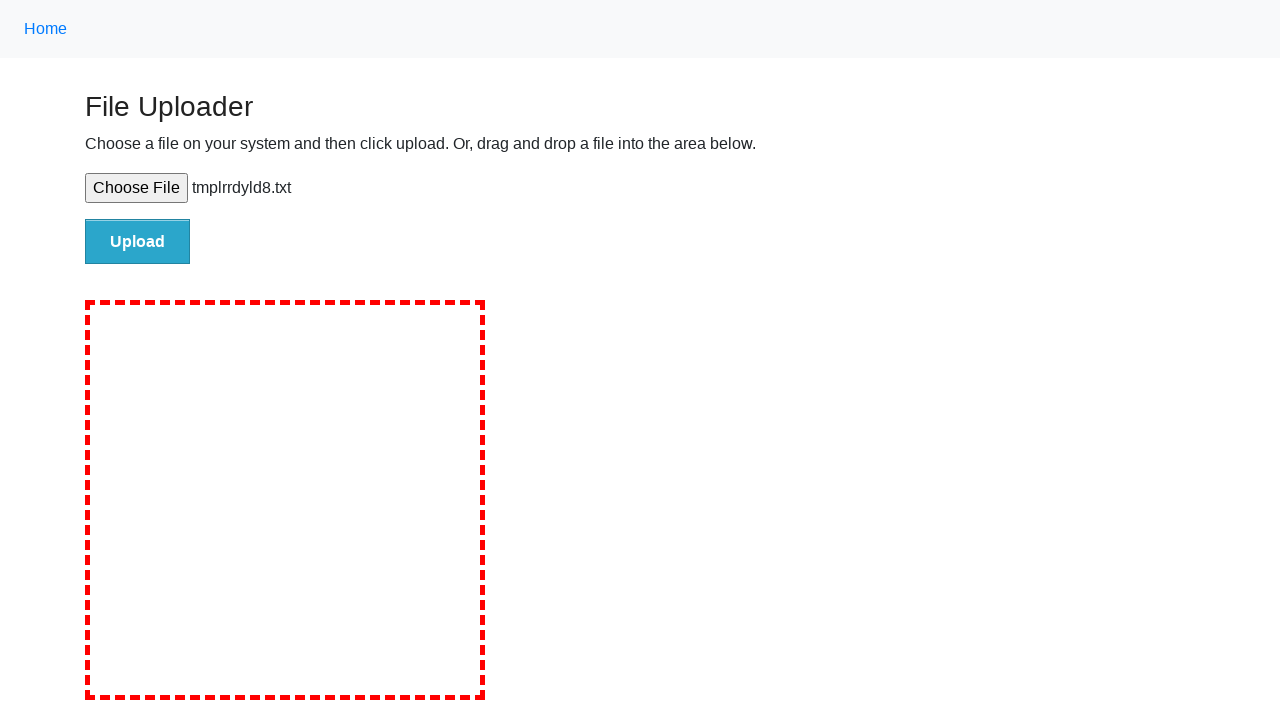

Clicked file submit button to upload the file at (138, 241) on #file-submit
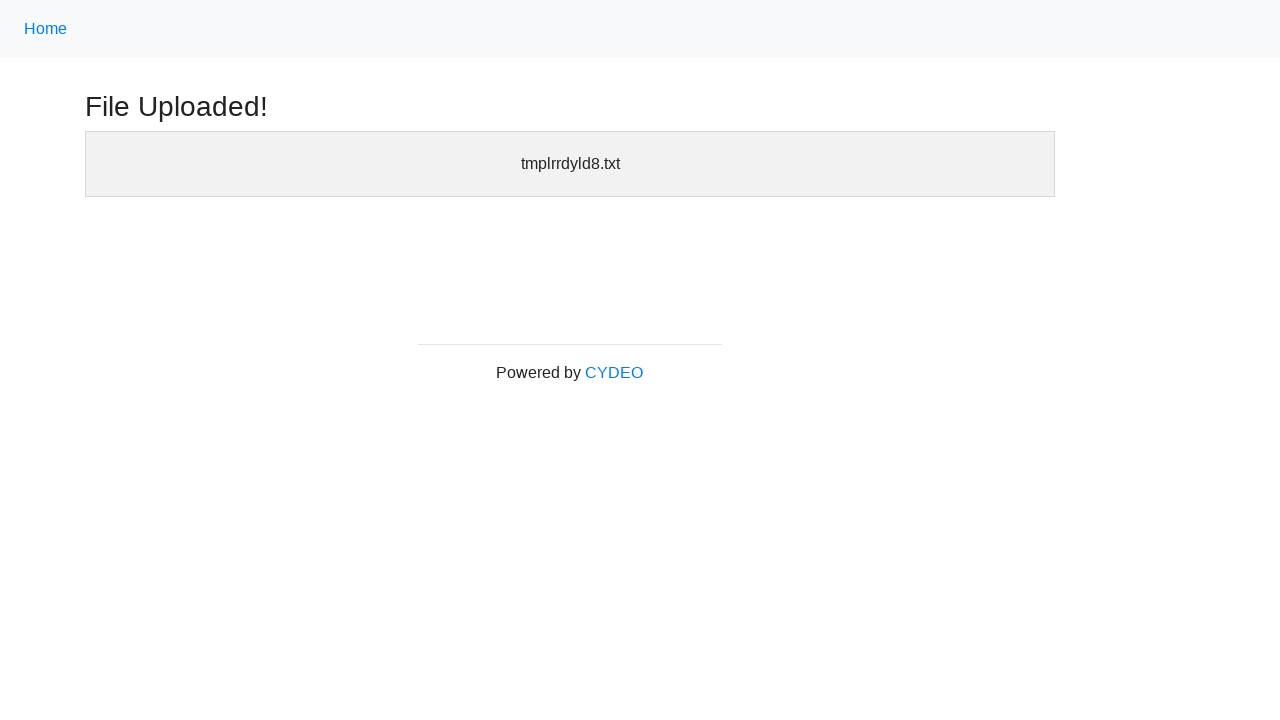

File upload success message appeared
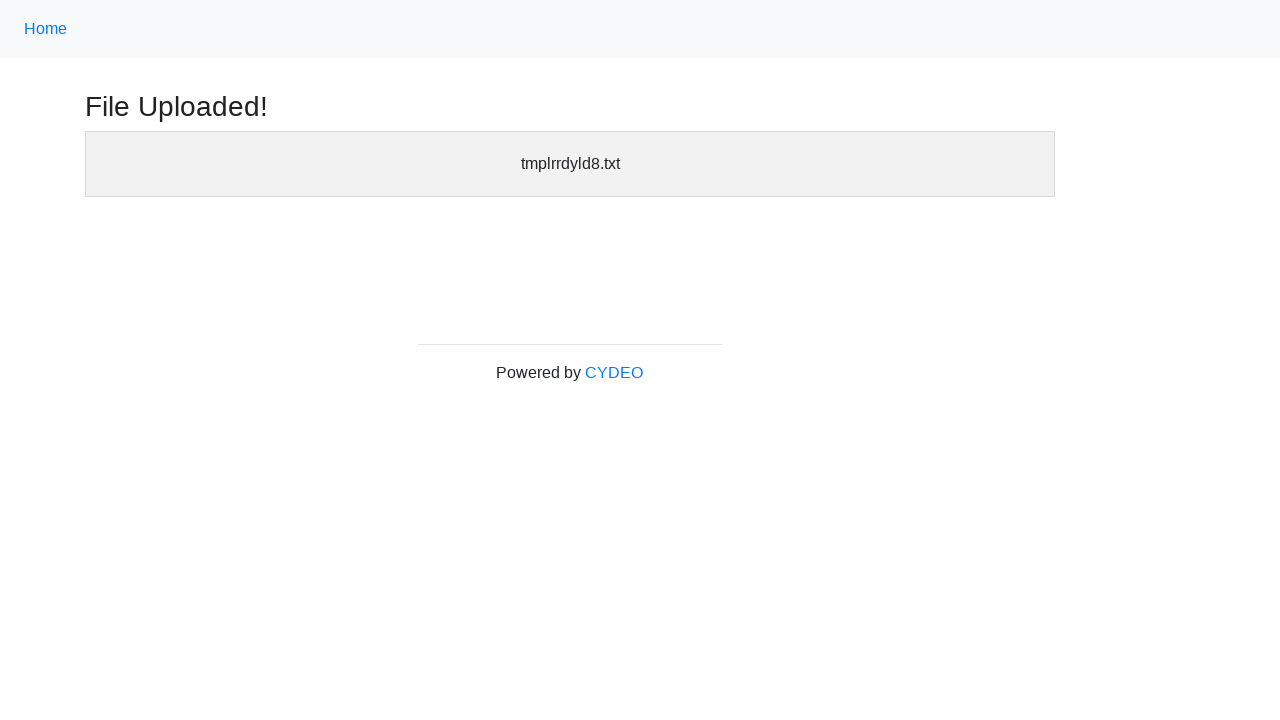

Cleaned up temporary test file
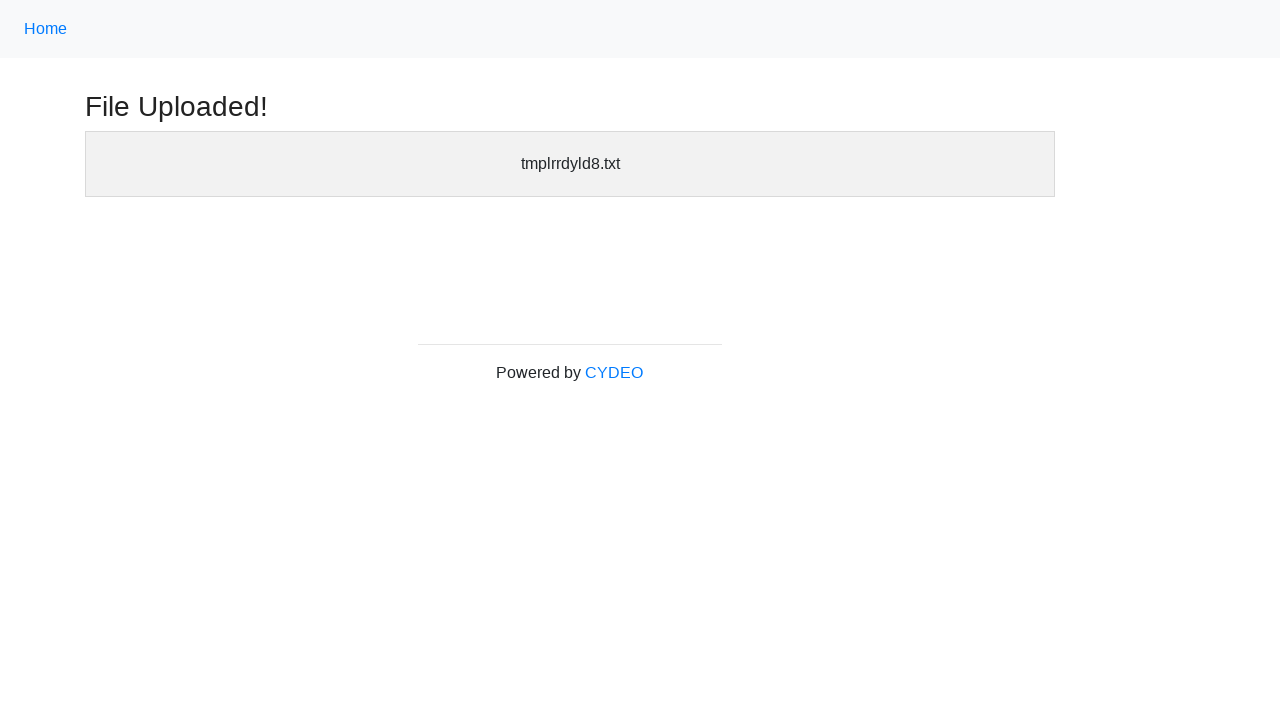

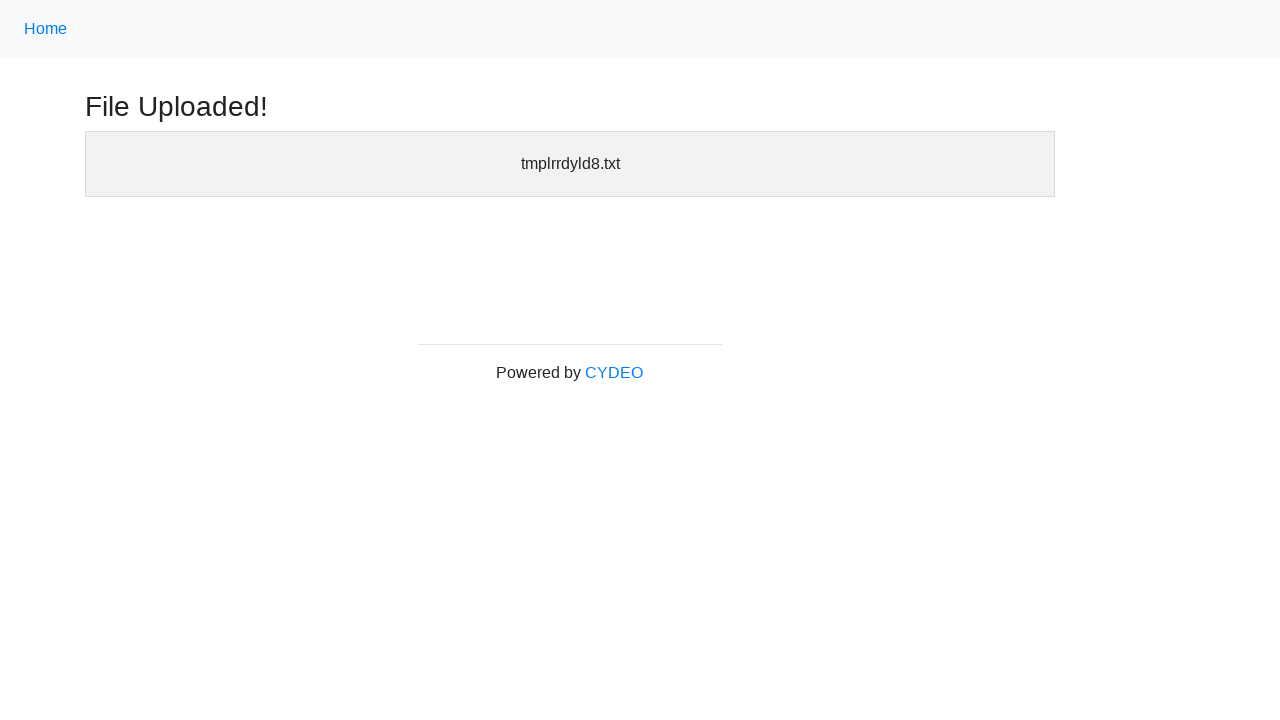